Tests React Semantic UI searchable dropdown by typing and selecting different country names

Starting URL: https://react.semantic-ui.com/maximize/dropdown-example-search-selection/

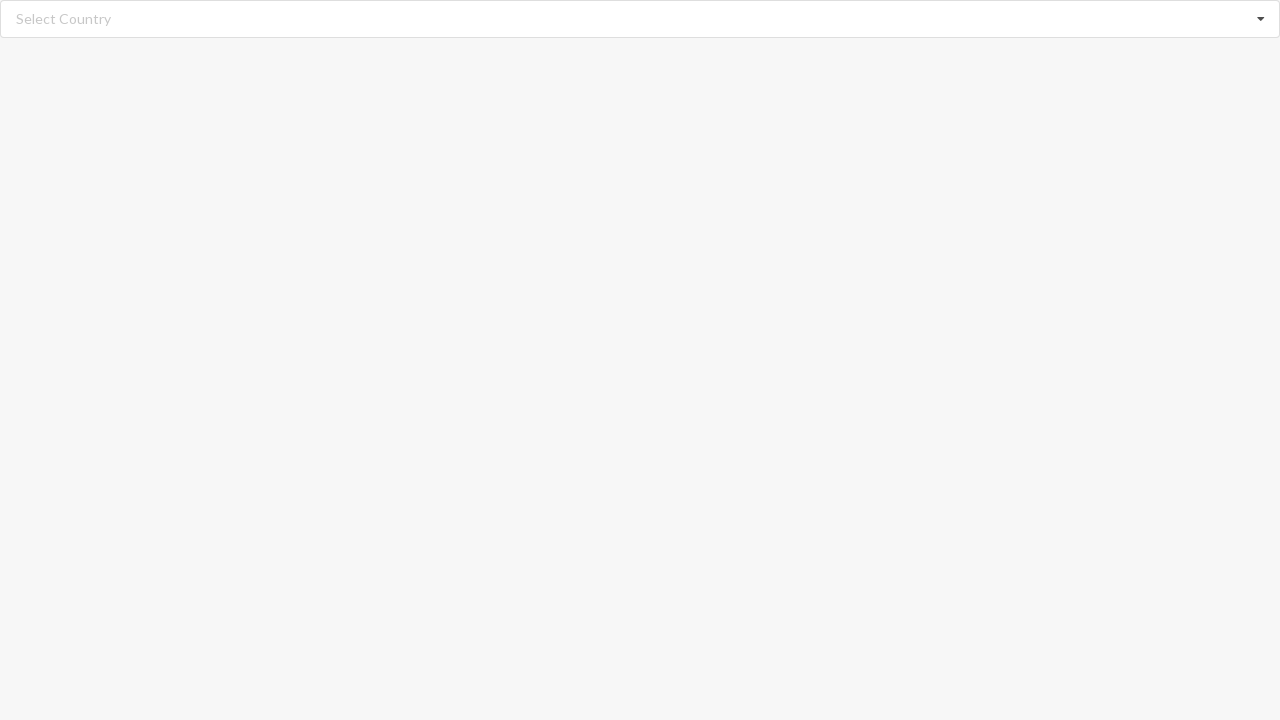

Filled search field with 'Algeria' on //input[@class='search']
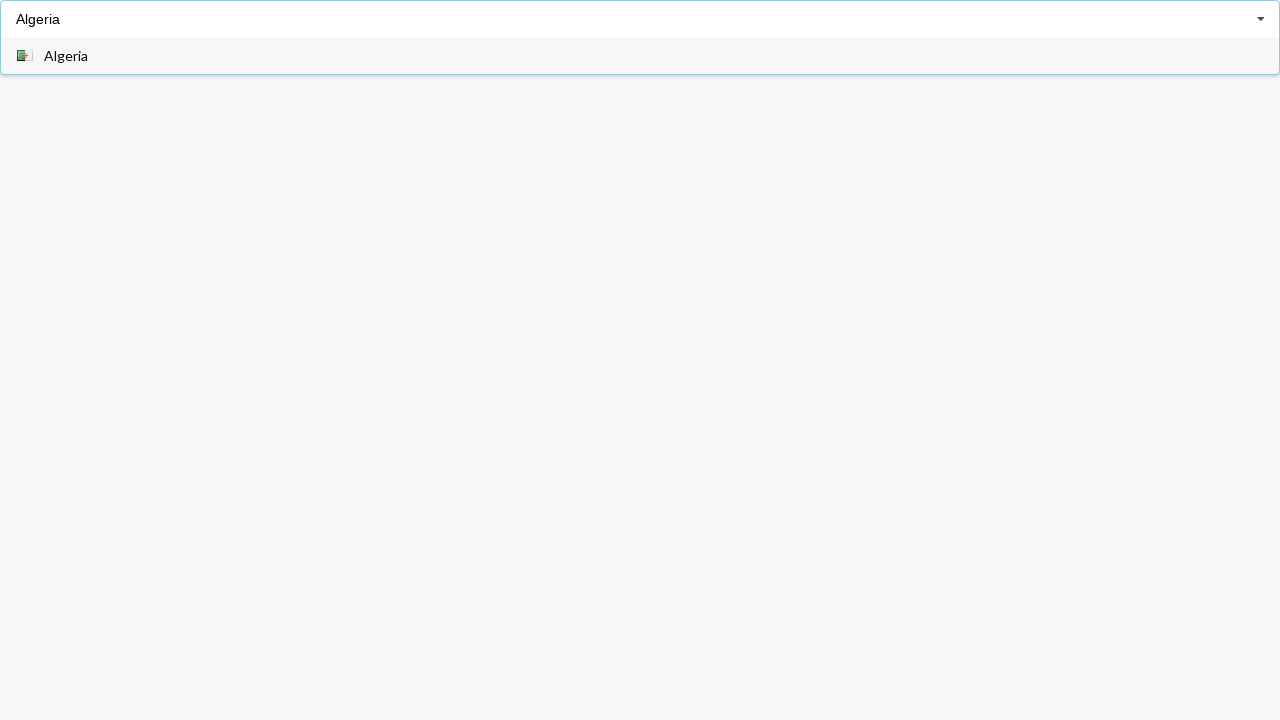

Waited for Algeria option to appear in dropdown
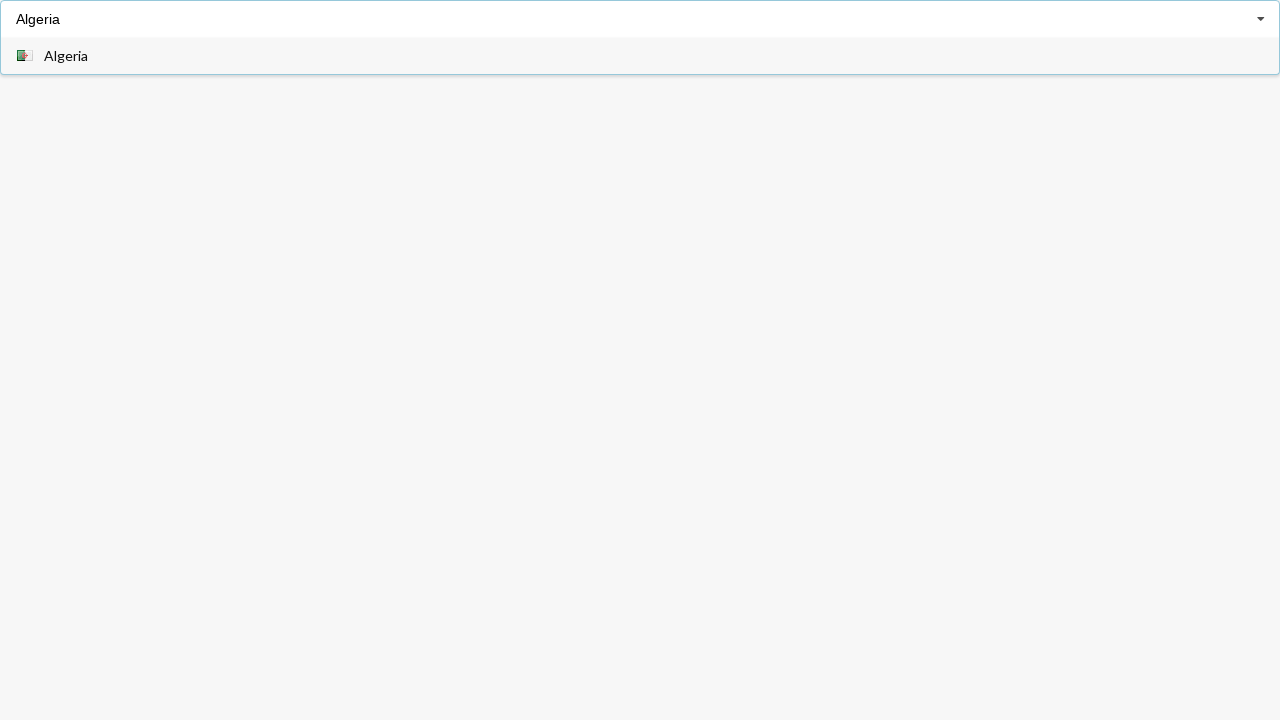

Selected 'Algeria' from dropdown at (66, 56) on xpath=//div[@role='combobox']//span[@class='text' and text()='Algeria']
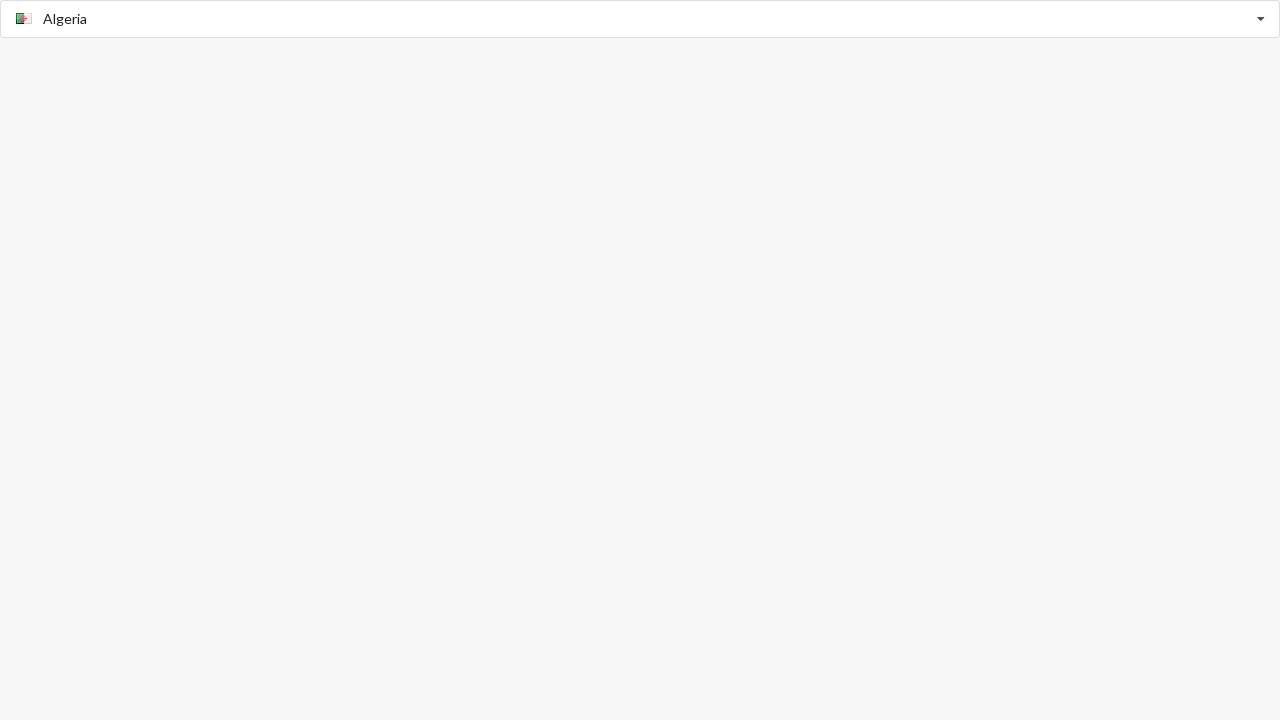

Filled search field with 'Belgium' on //input[@class='search']
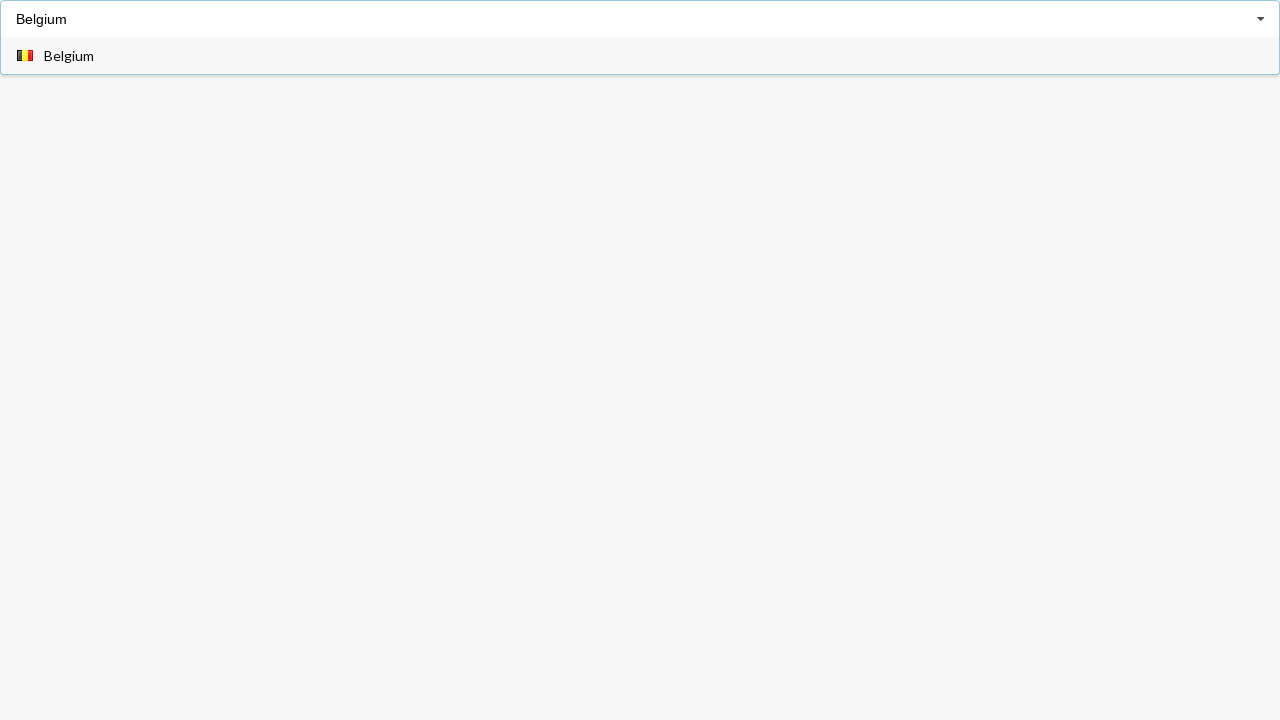

Waited for Belgium option to appear in dropdown
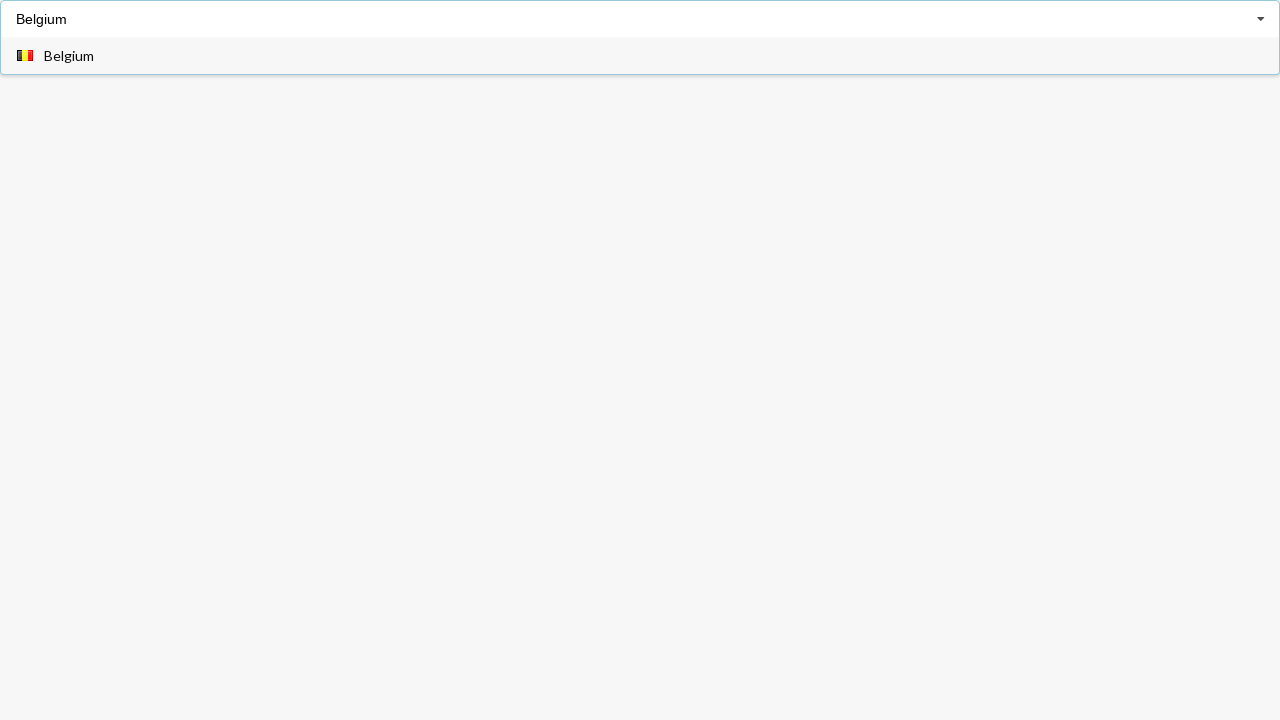

Selected 'Belgium' from dropdown at (69, 56) on xpath=//div[@role='combobox']//span[@class='text' and text()='Belgium']
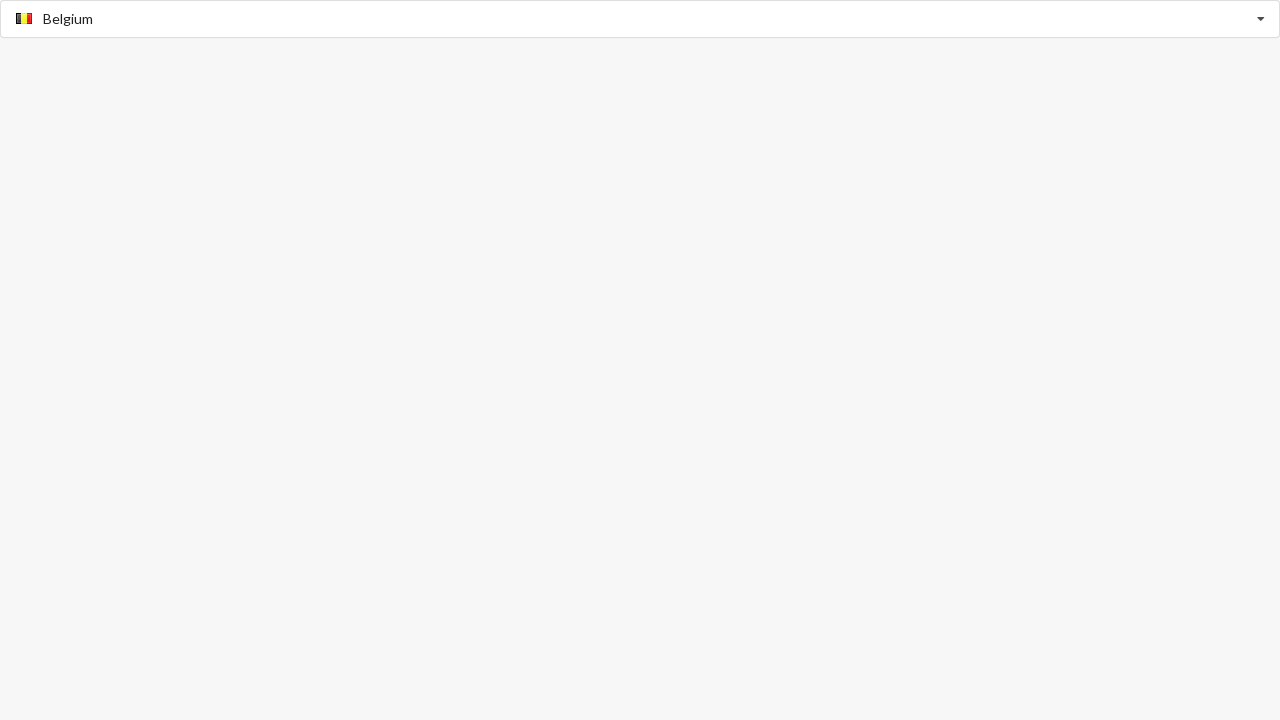

Filled search field with 'Benin' on //input[@class='search']
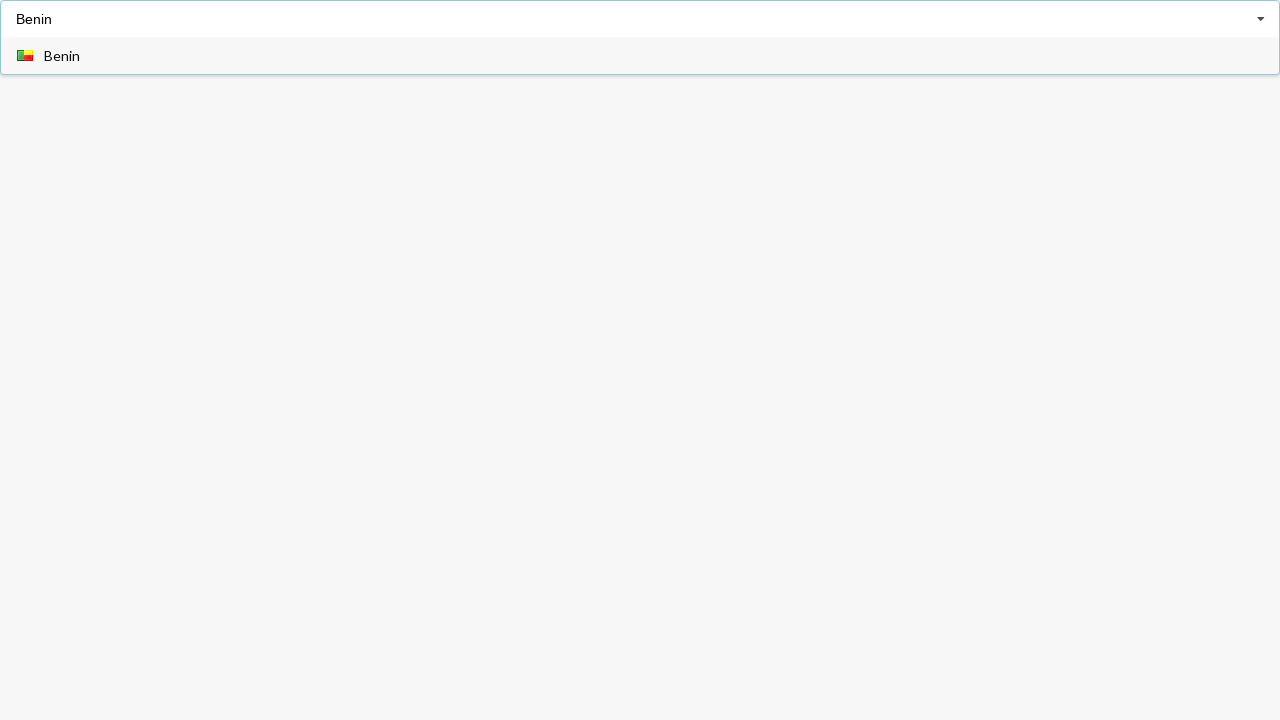

Waited for Benin option to appear in dropdown
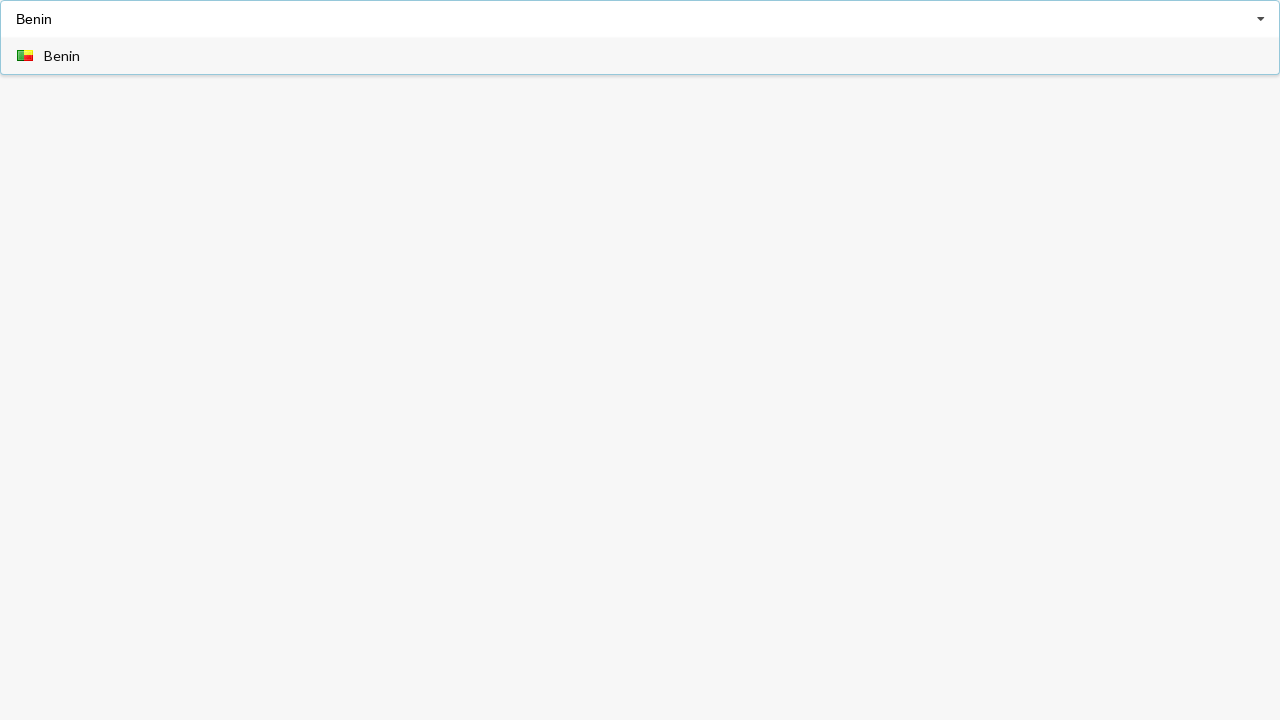

Selected 'Benin' from dropdown at (62, 56) on xpath=//div[@role='combobox']//span[@class='text' and text()='Benin']
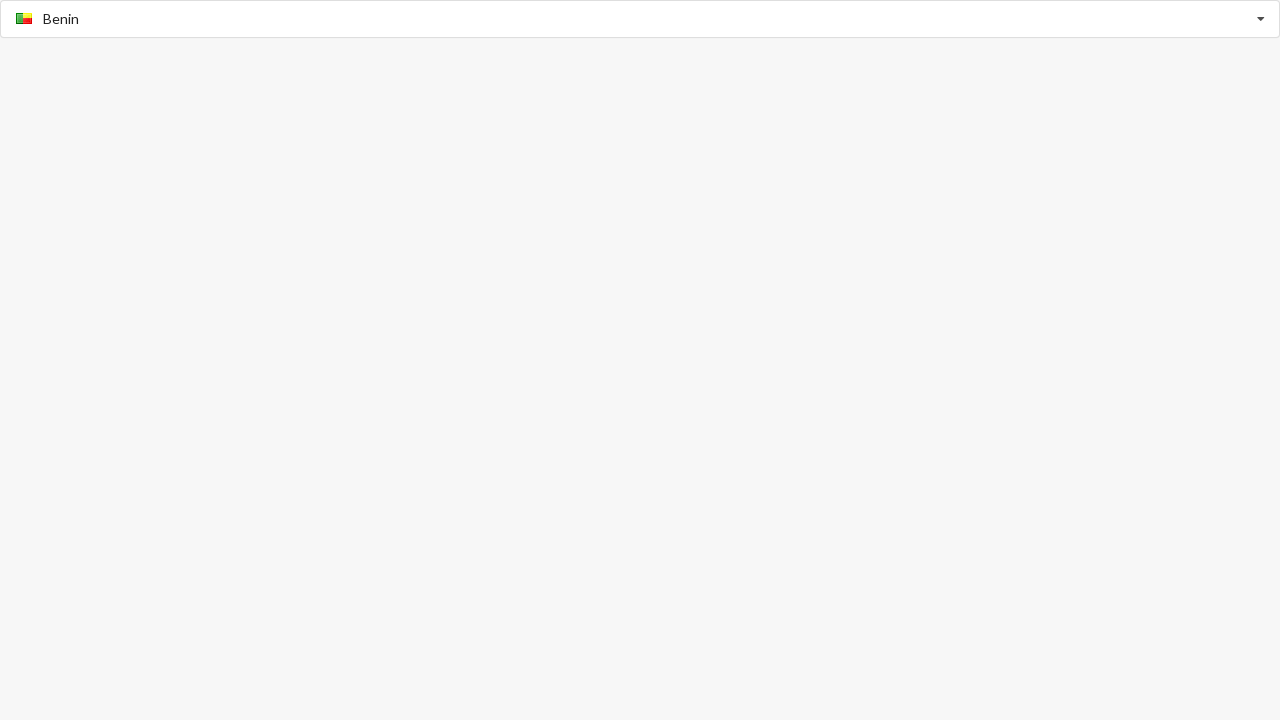

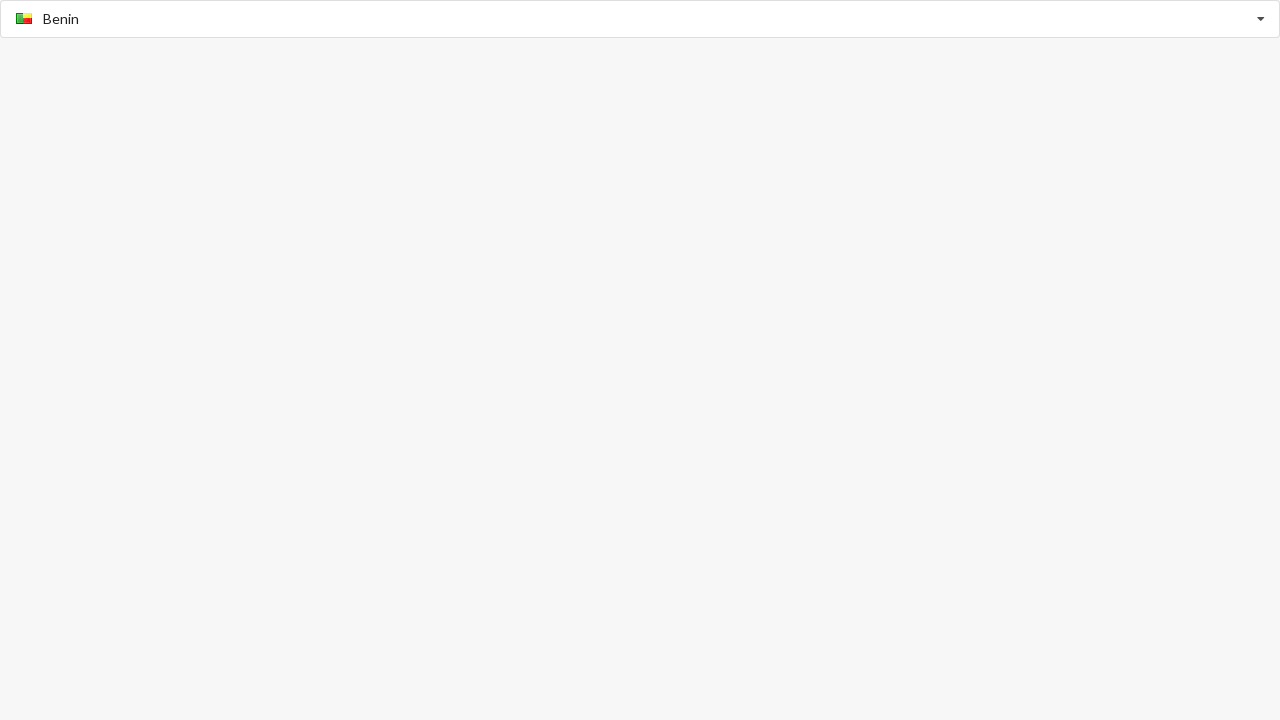